Tests the practice form submission by filling in all required fields including name, email, gender, phone number, date of birth, subjects, hobbies, address, and state/city, then verifies the submission confirmation modal appears with correct data.

Starting URL: https://demoqa.com/automation-practice-form

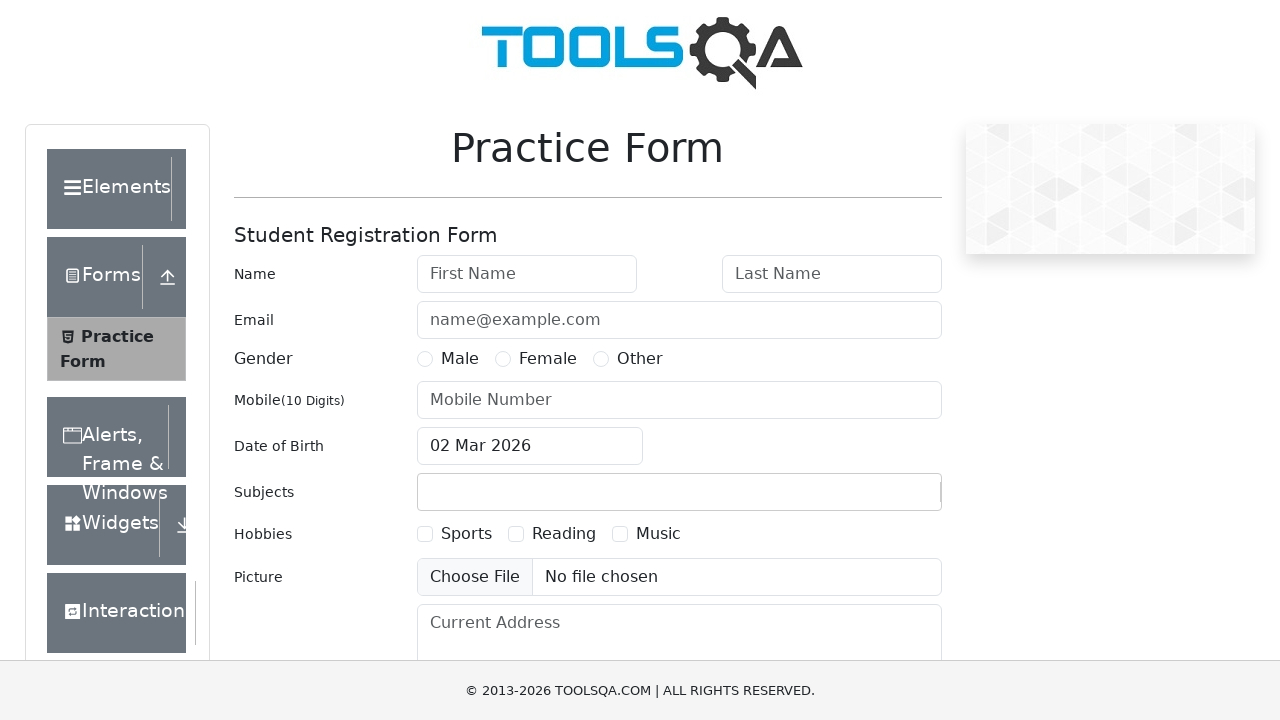

Filled first name field with 'Michael' on #firstName
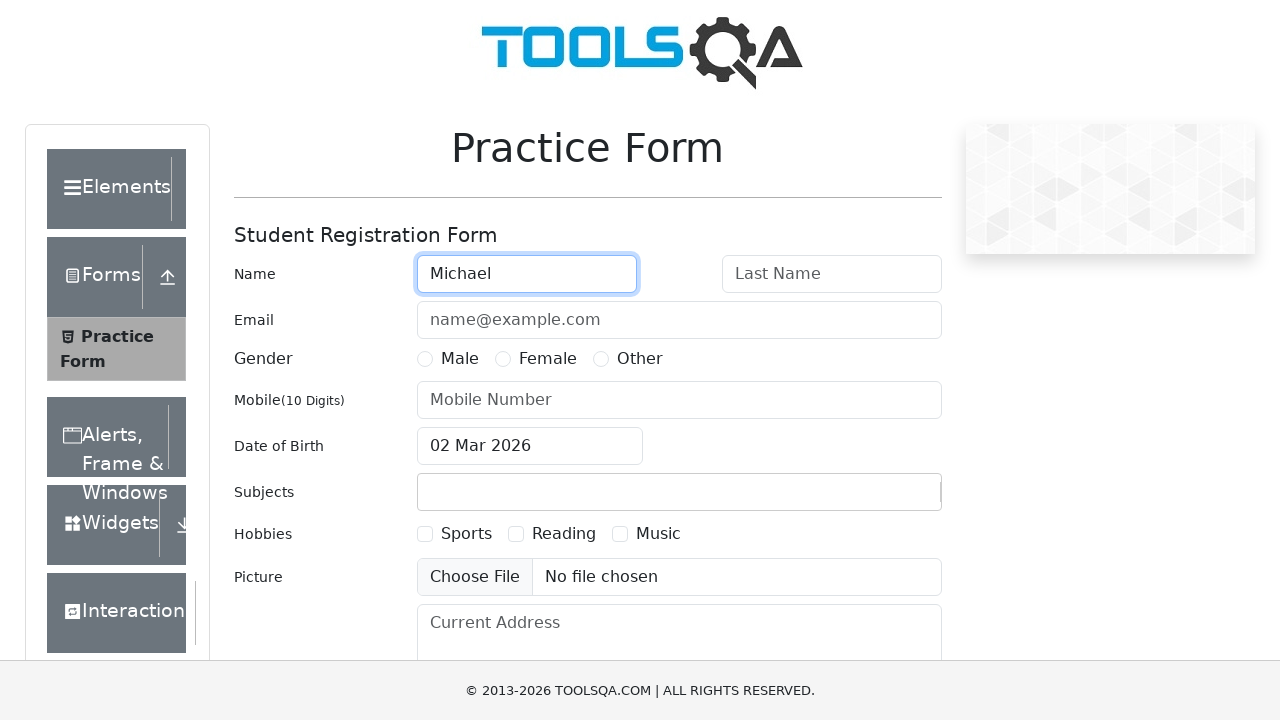

Filled last name field with 'Johnson' on #lastName
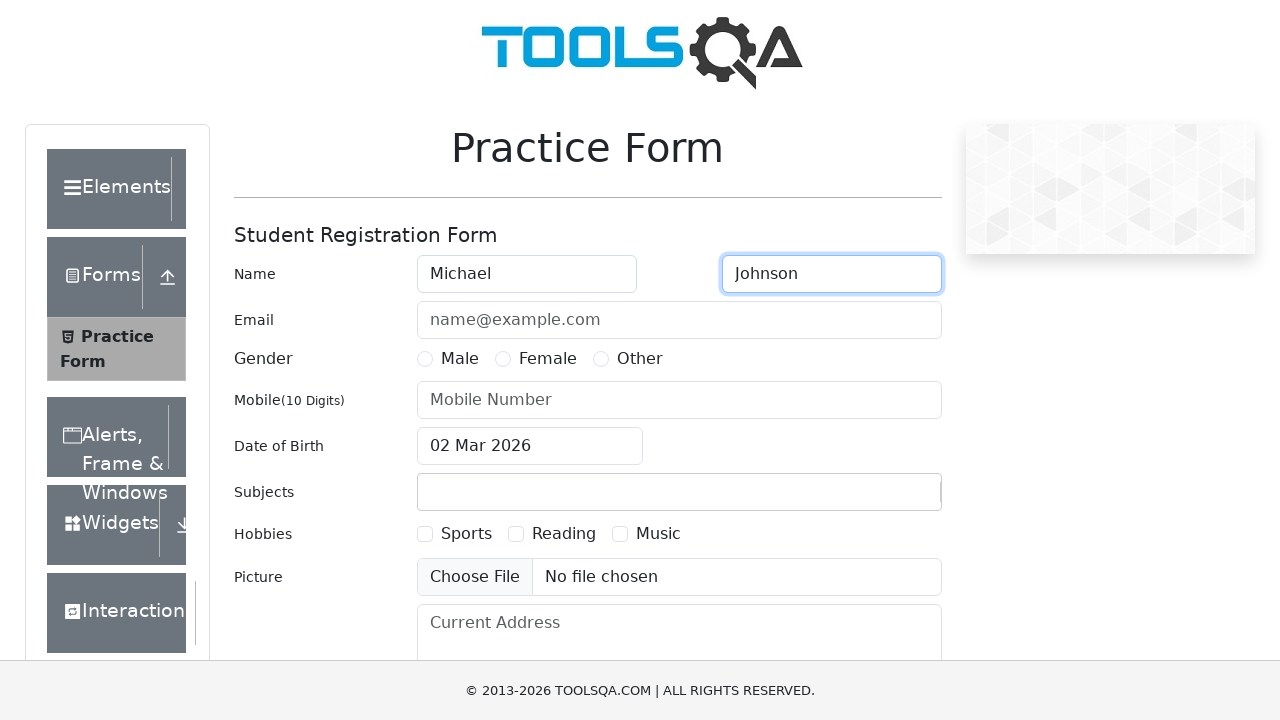

Filled email field with 'michael.johnson@testmail.com' on #userEmail
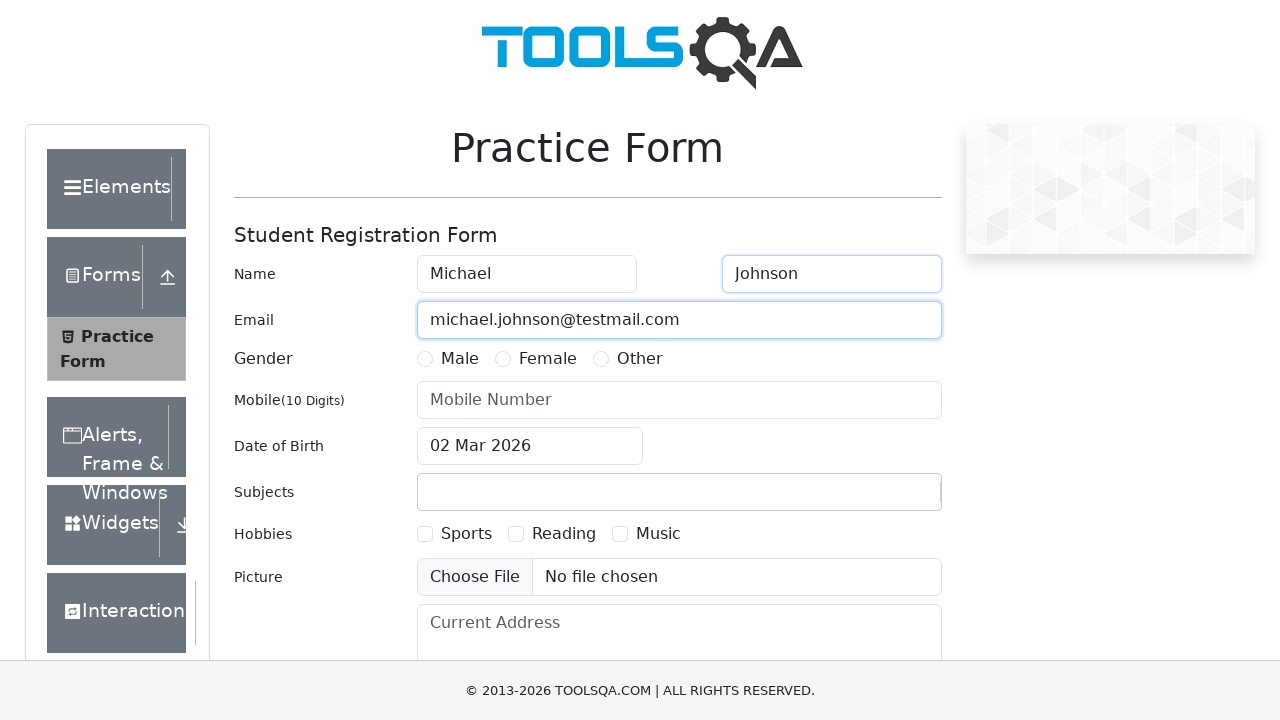

Selected Male gender option at (460, 359) on label[for="gender-radio-1"]
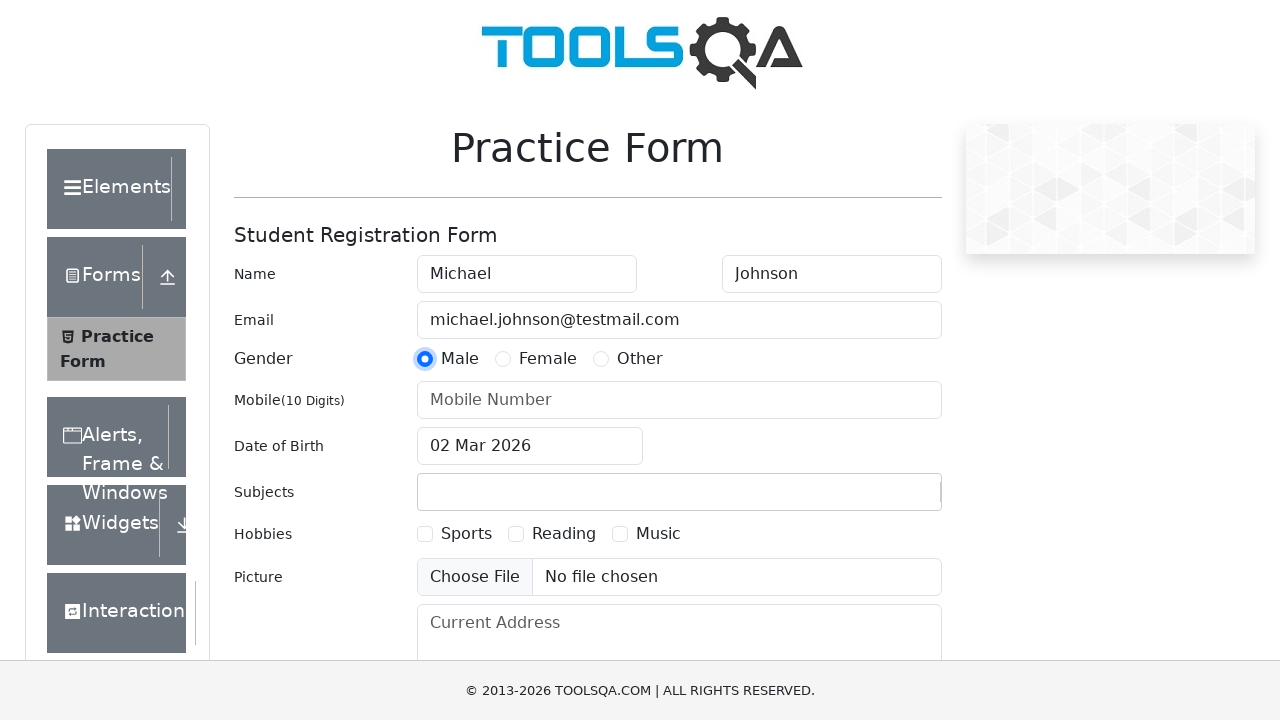

Filled phone number field with '8765432109' on #userNumber
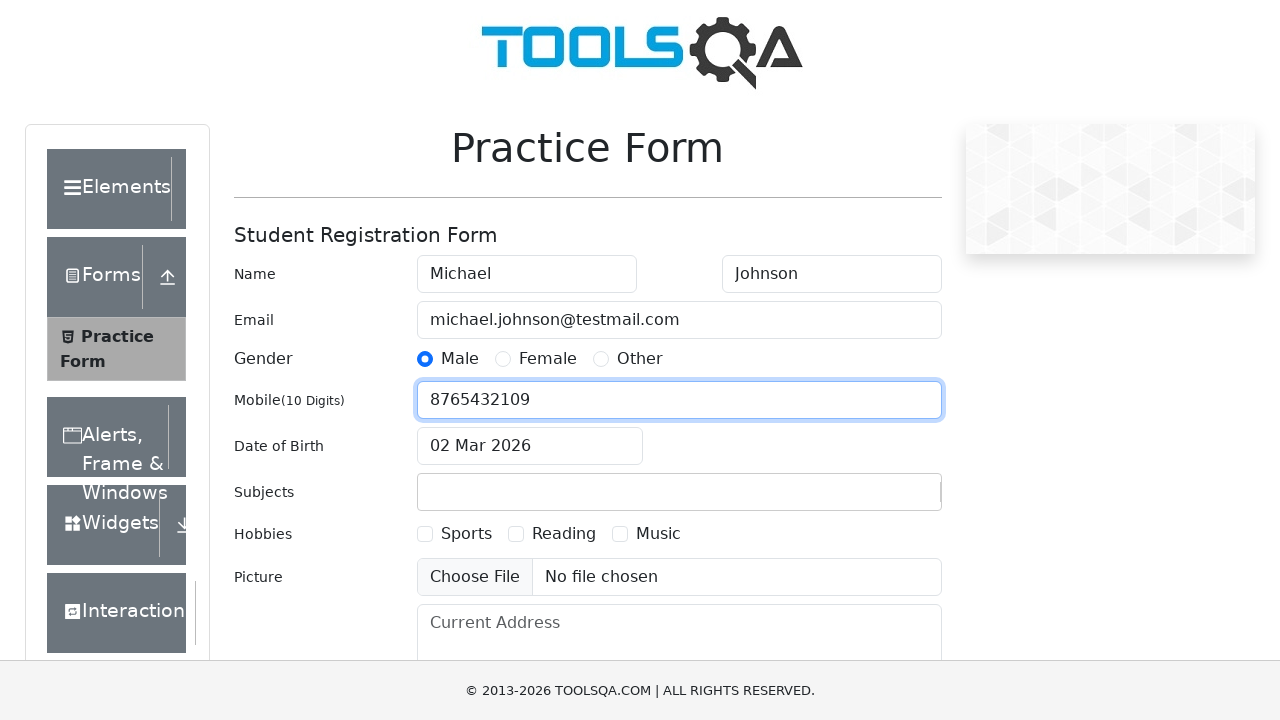

Clicked date of birth input field at (530, 446) on #dateOfBirthInput
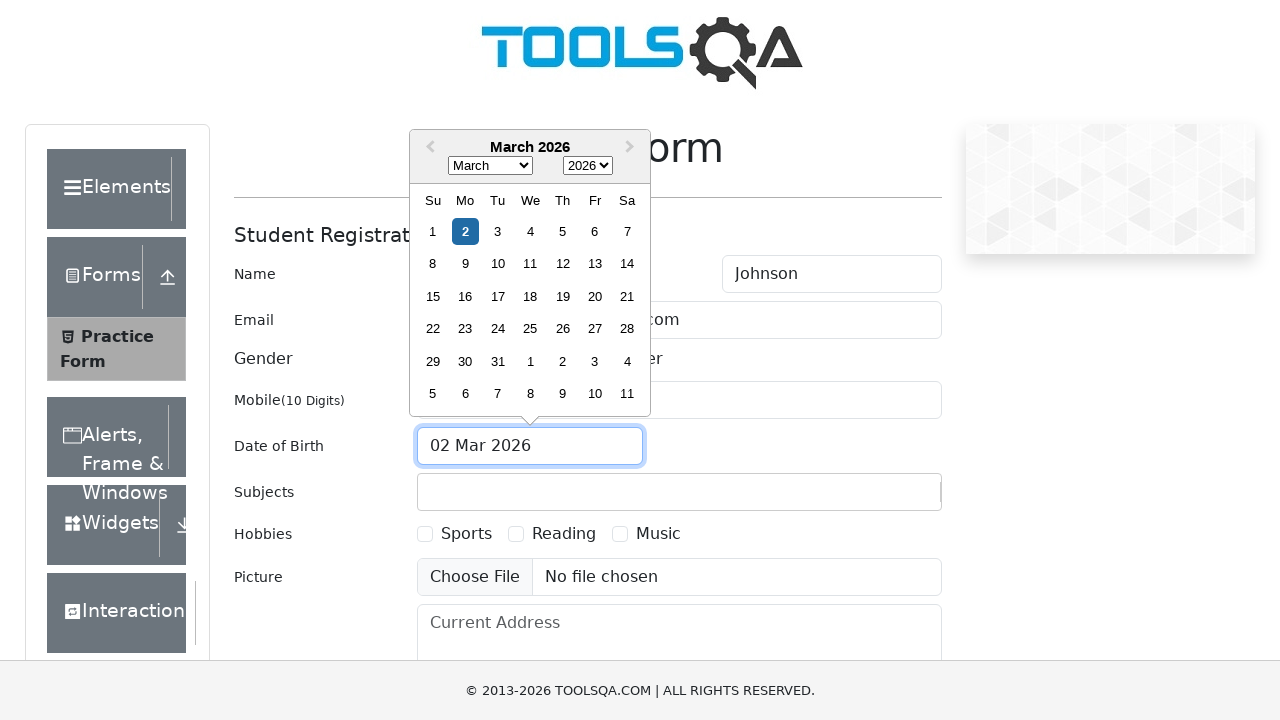

Filled date of birth with '19 May 1997' on #dateOfBirthInput
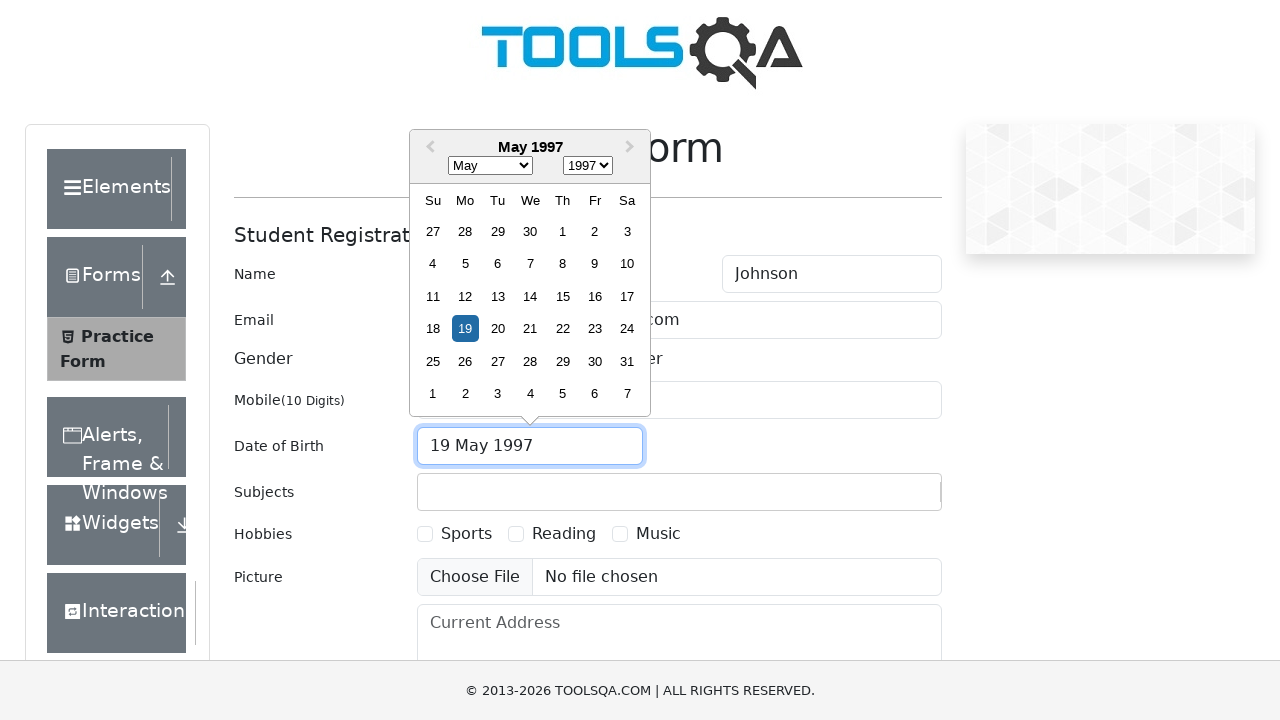

Selected date from calendar picker (May 19, 1997) at (465, 329) on div[aria-label="Choose Monday, May 19th, 1997"]
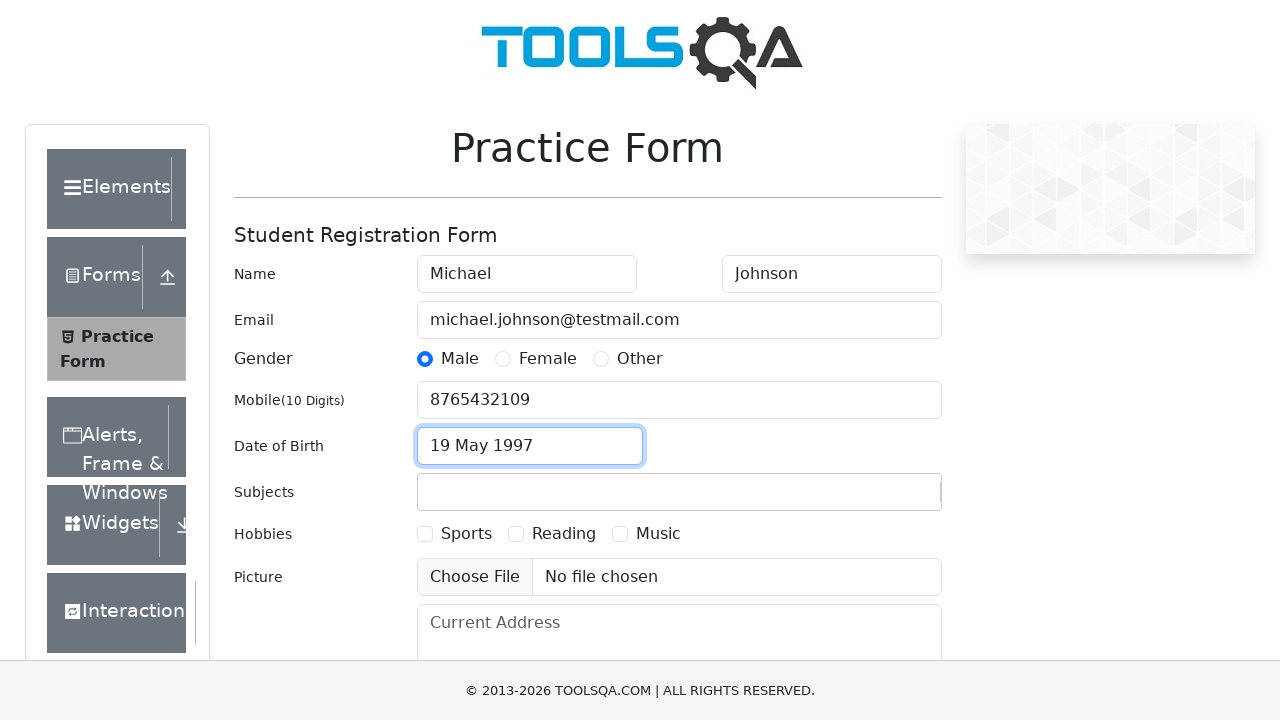

Clicked subjects input field at (430, 492) on #subjectsInput
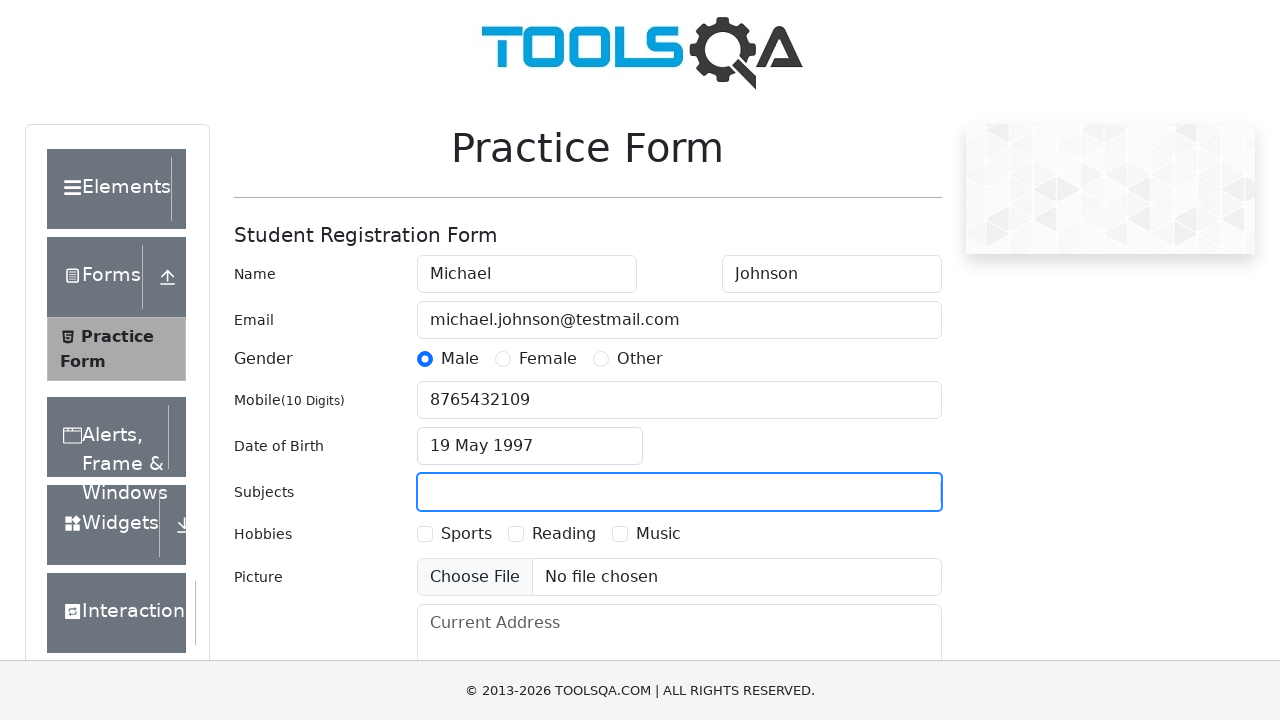

Typed 'Hindi' in subjects field on #subjectsInput
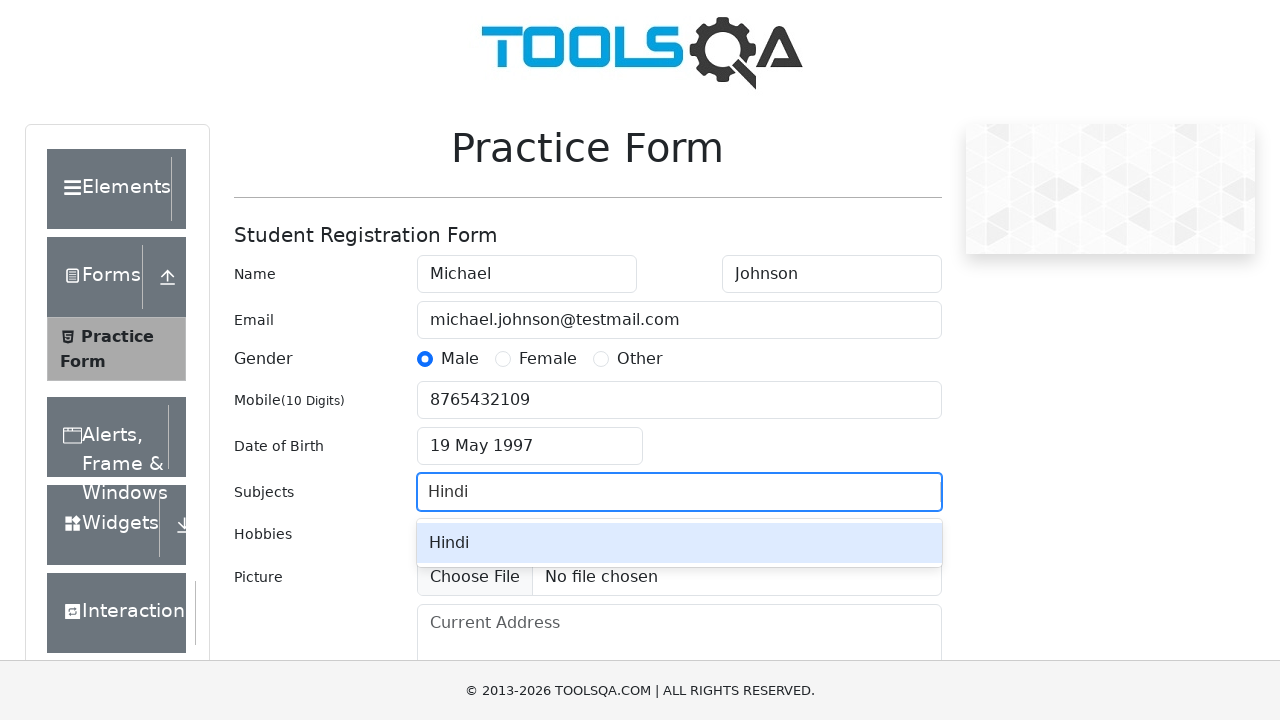

Selected Hindi from subject dropdown at (679, 543) on #react-select-2-option-0
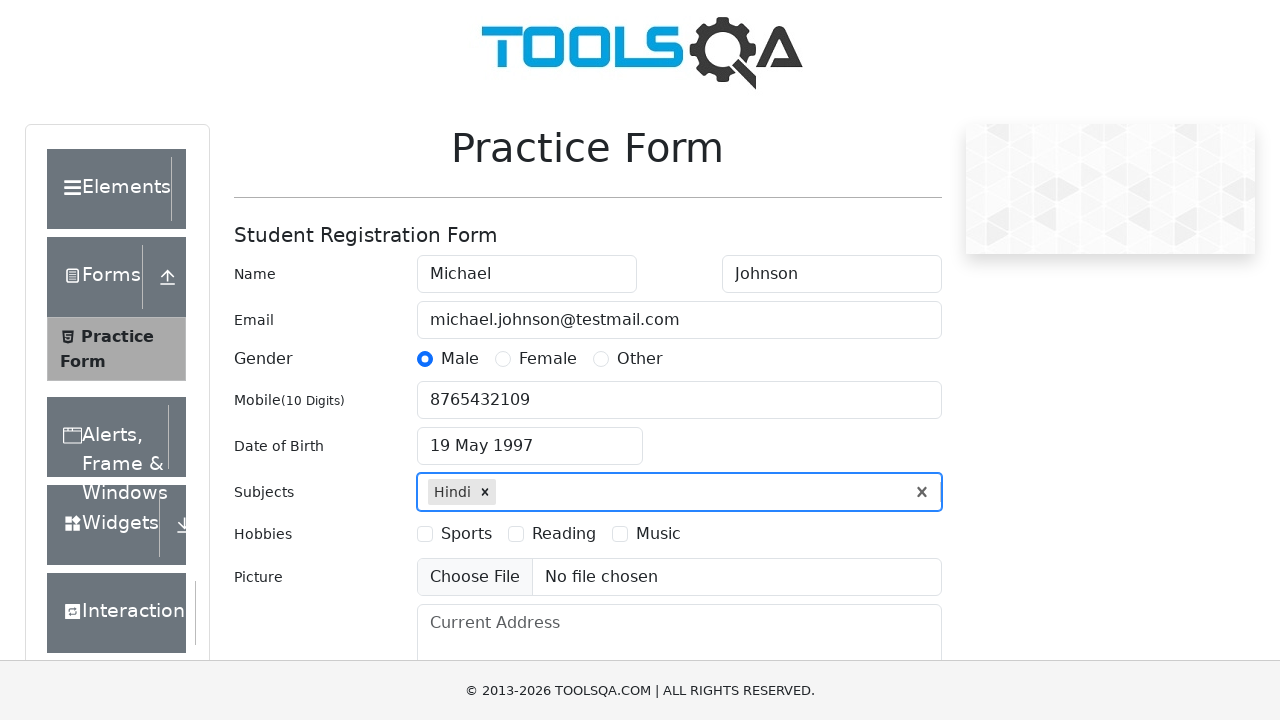

Filled current address field with 'Nainagarh road' on #currentAddress
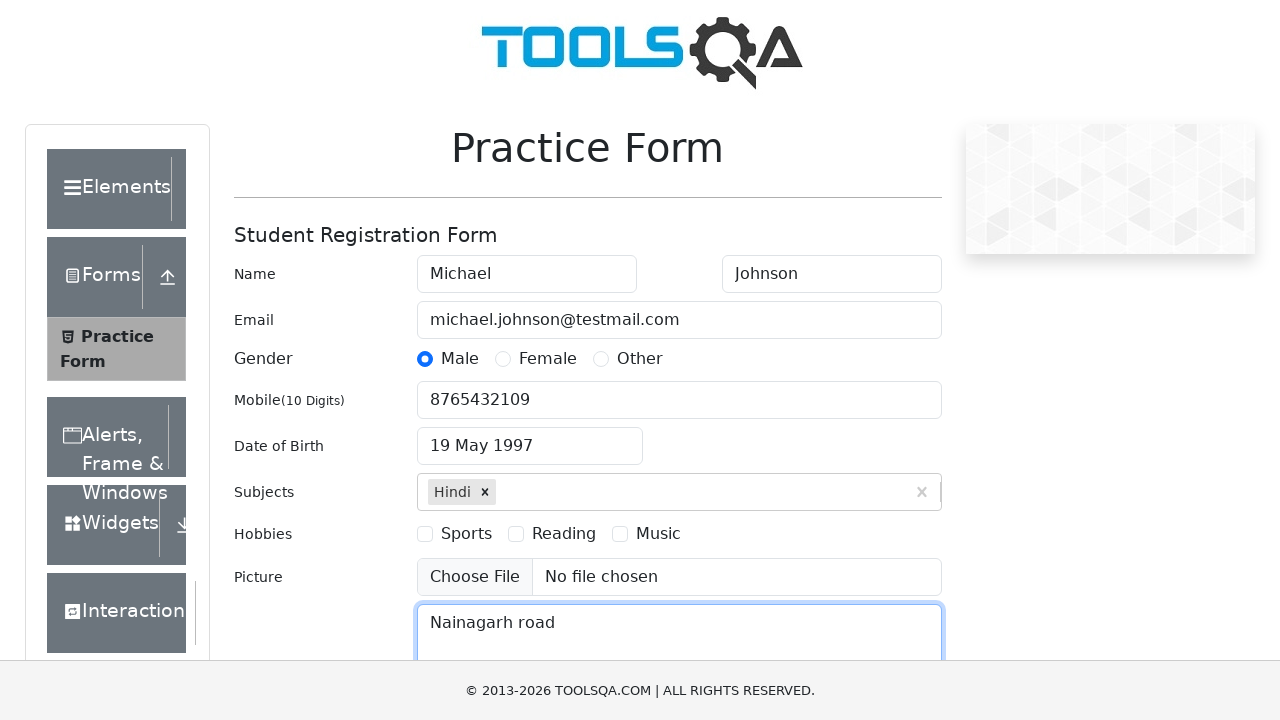

Selected Sports hobby checkbox at (466, 534) on label[for="hobbies-checkbox-1"]
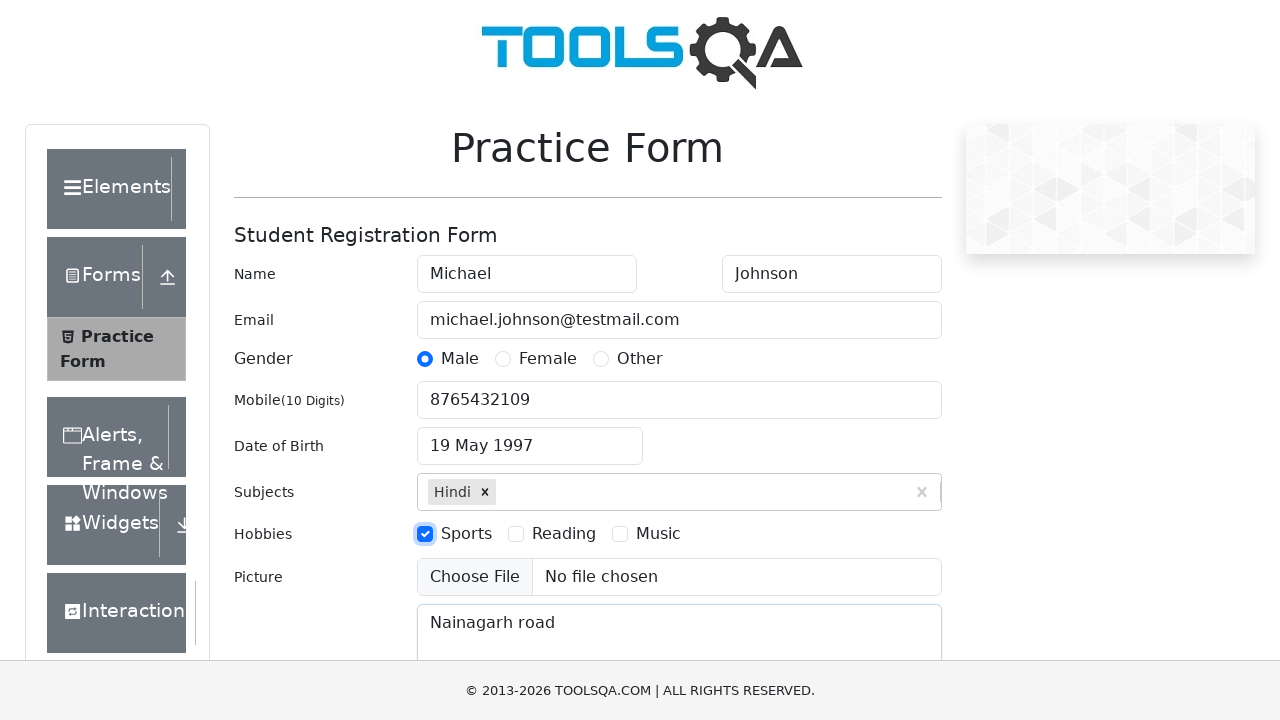

Filled state input with 'NCR' on #react-select-3-input
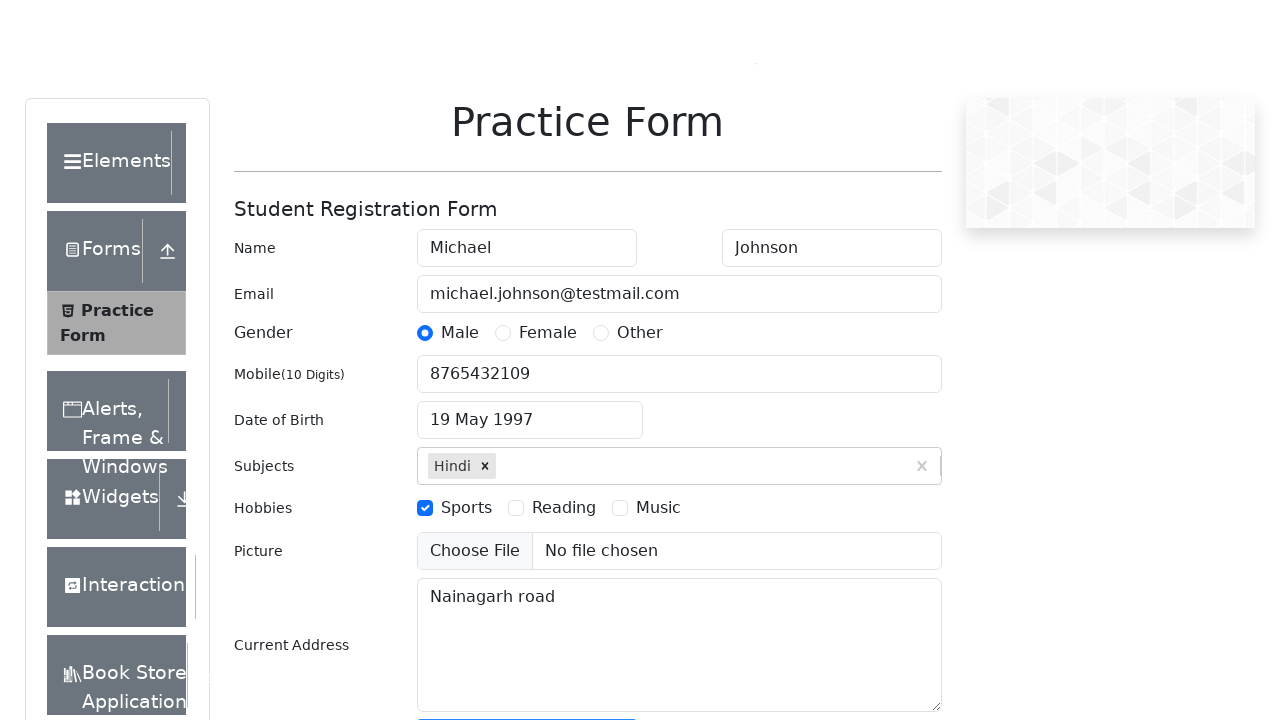

Selected NCR from state dropdown at (527, 688) on #react-select-3-option-0
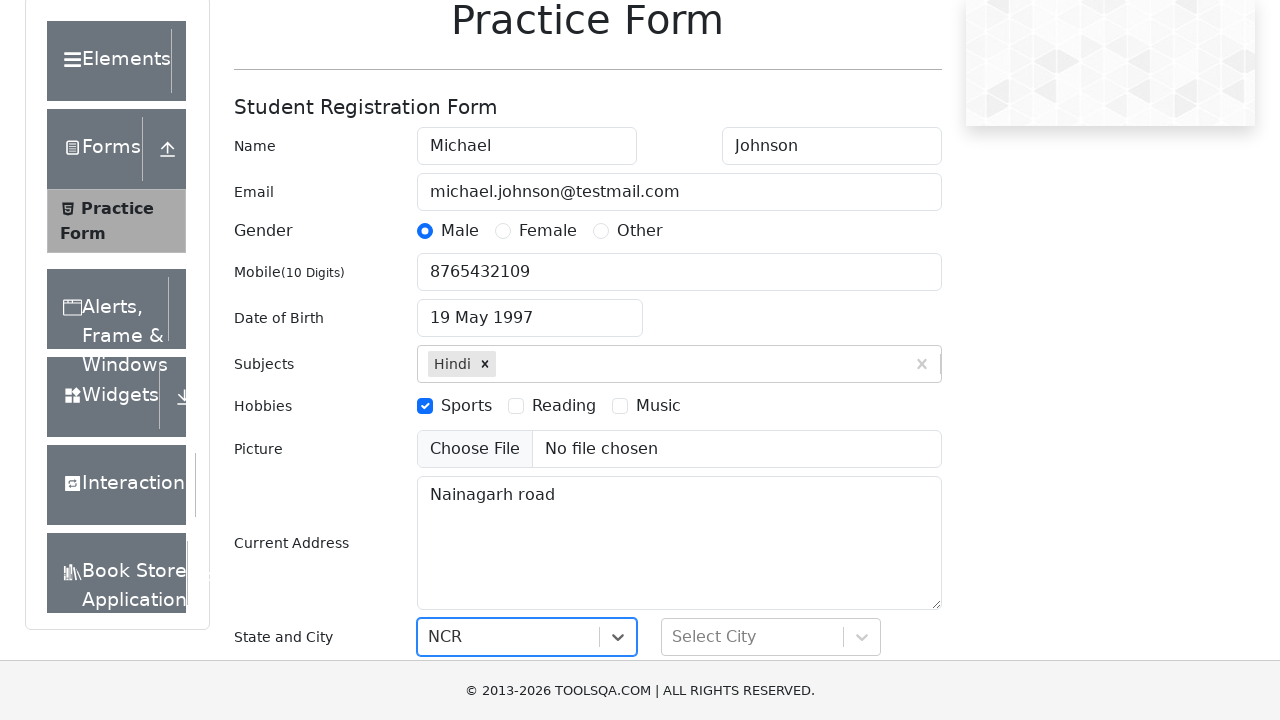

Filled city input with 'Delhi' on #react-select-4-input
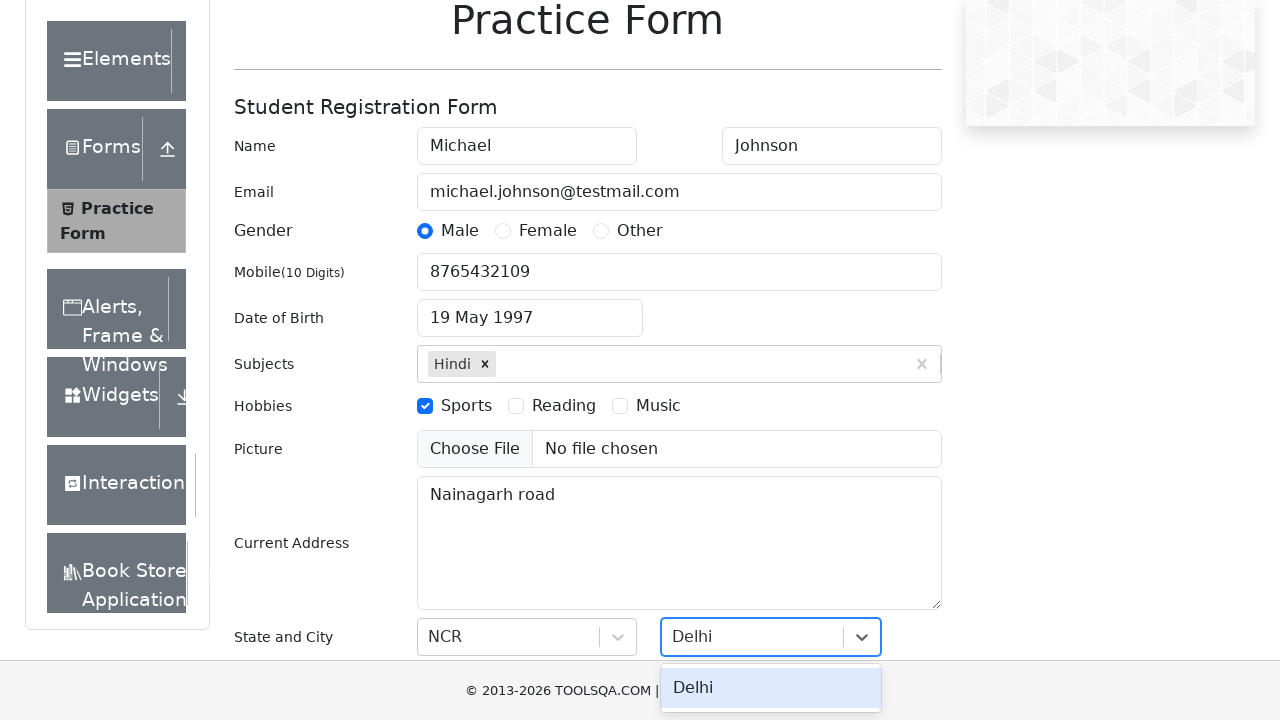

Selected Delhi from city dropdown at (771, 688) on #react-select-4-option-0
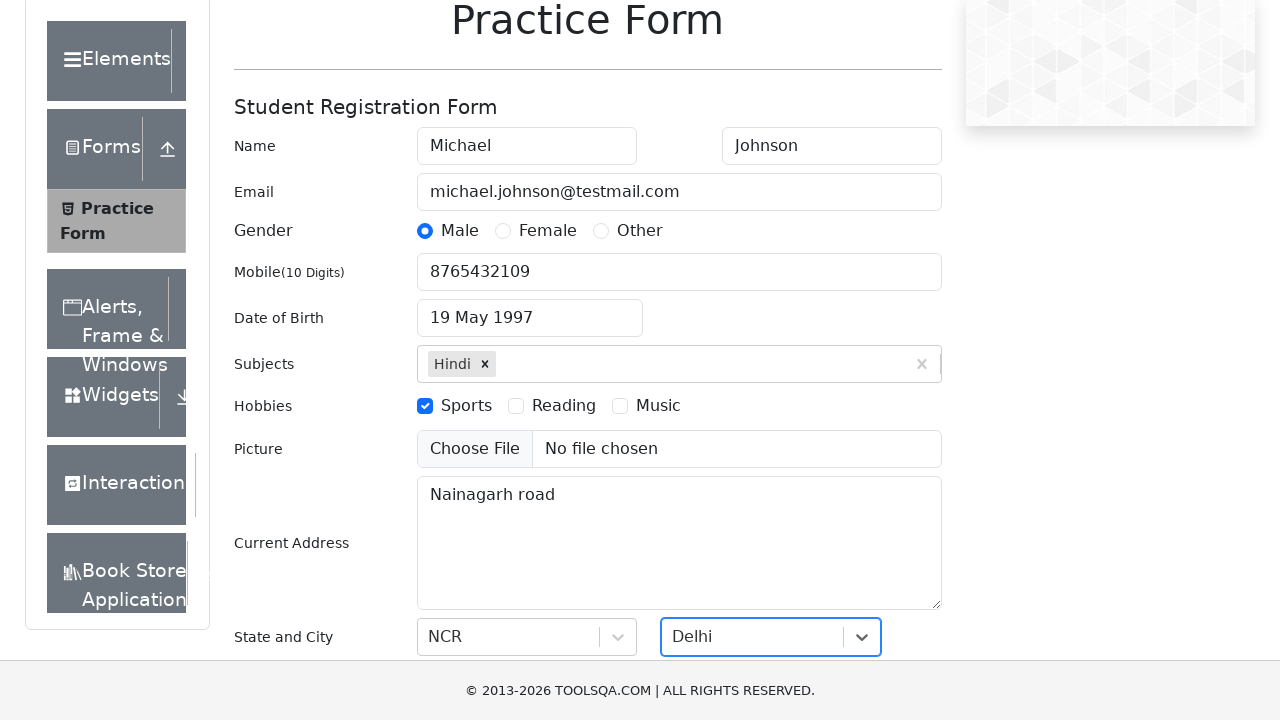

Clicked submit button to submit the form at (885, 499) on #submit
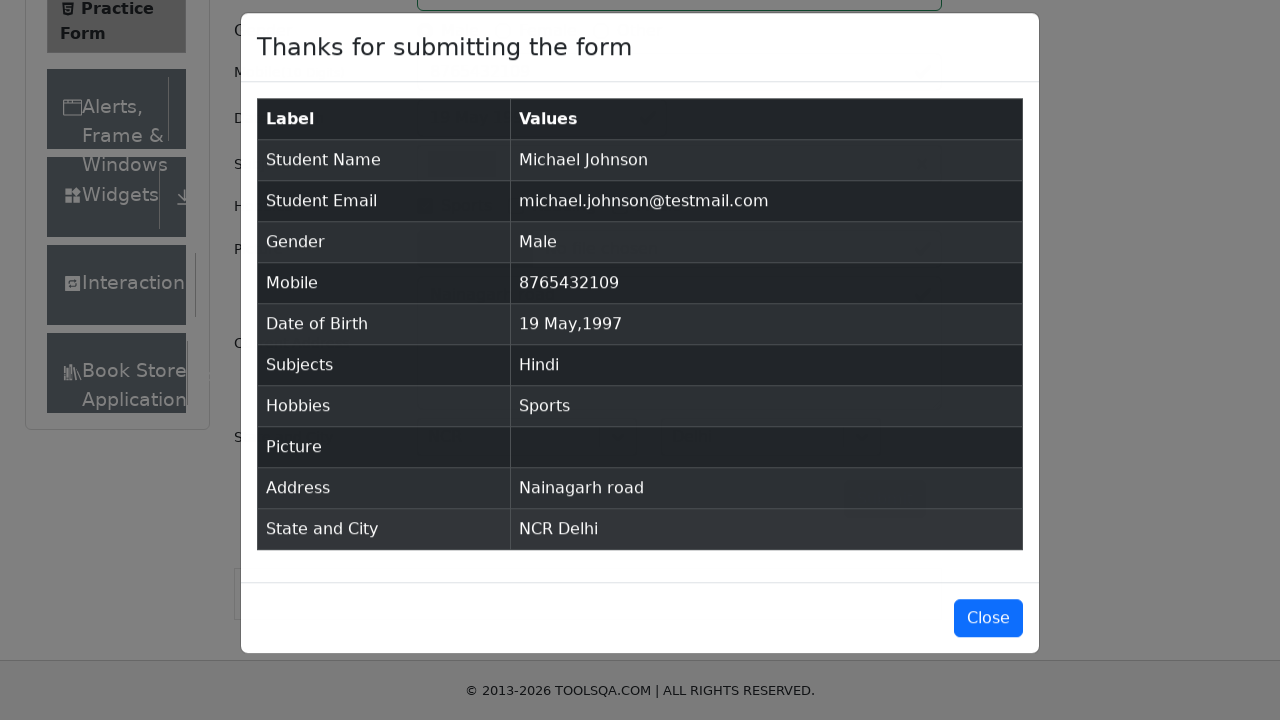

Submission confirmation modal appeared with correct data
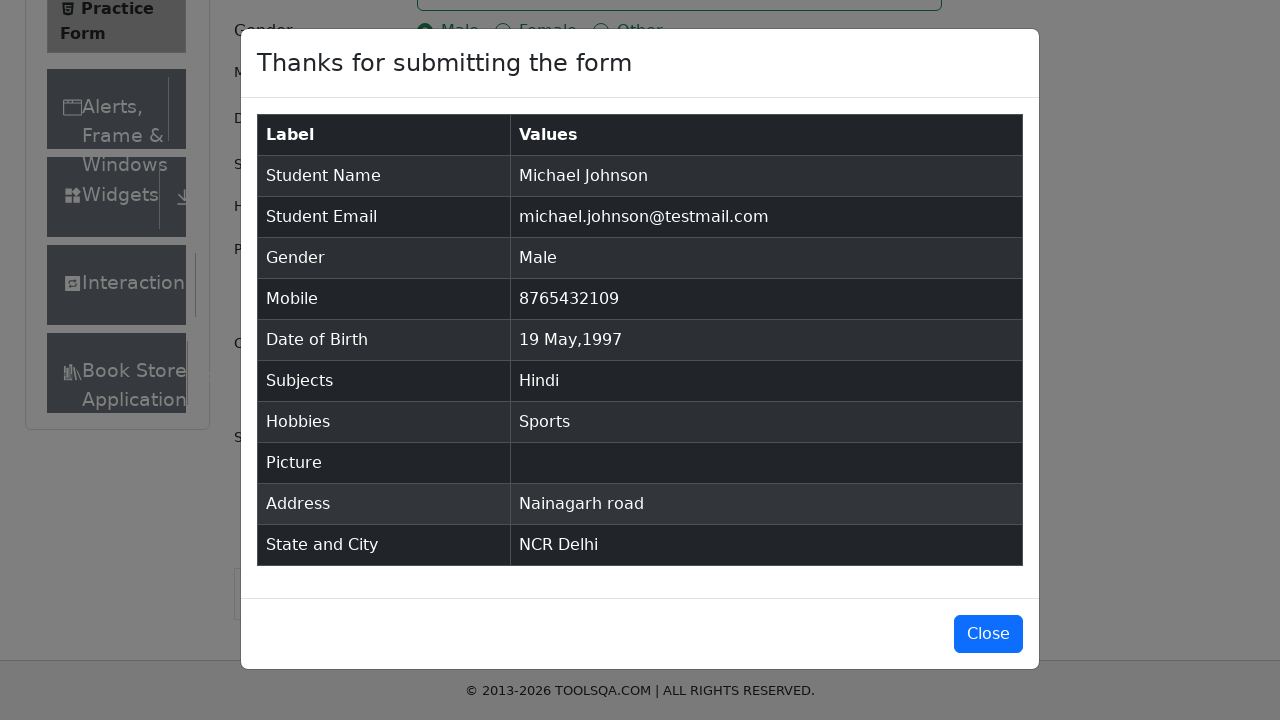

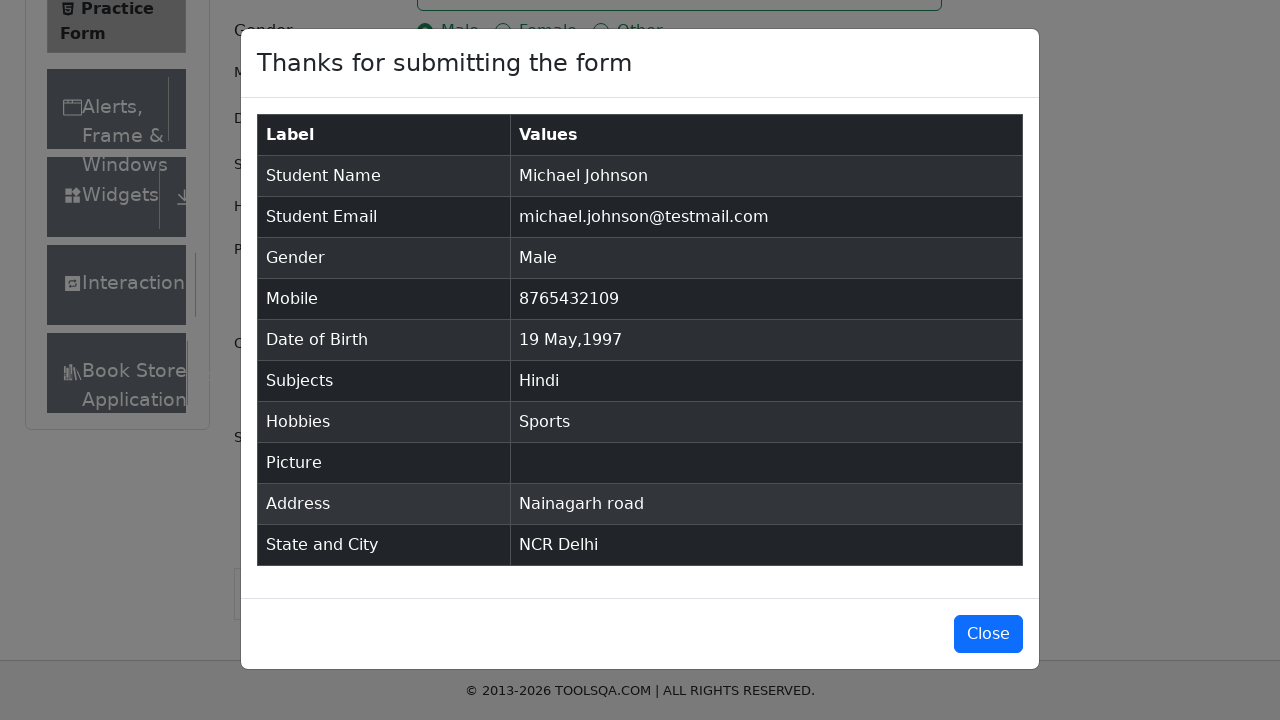